Tests JavaScript execution on a train booking site by programmatically setting a date value in a date field

Starting URL: https://www.12306.cn/index/

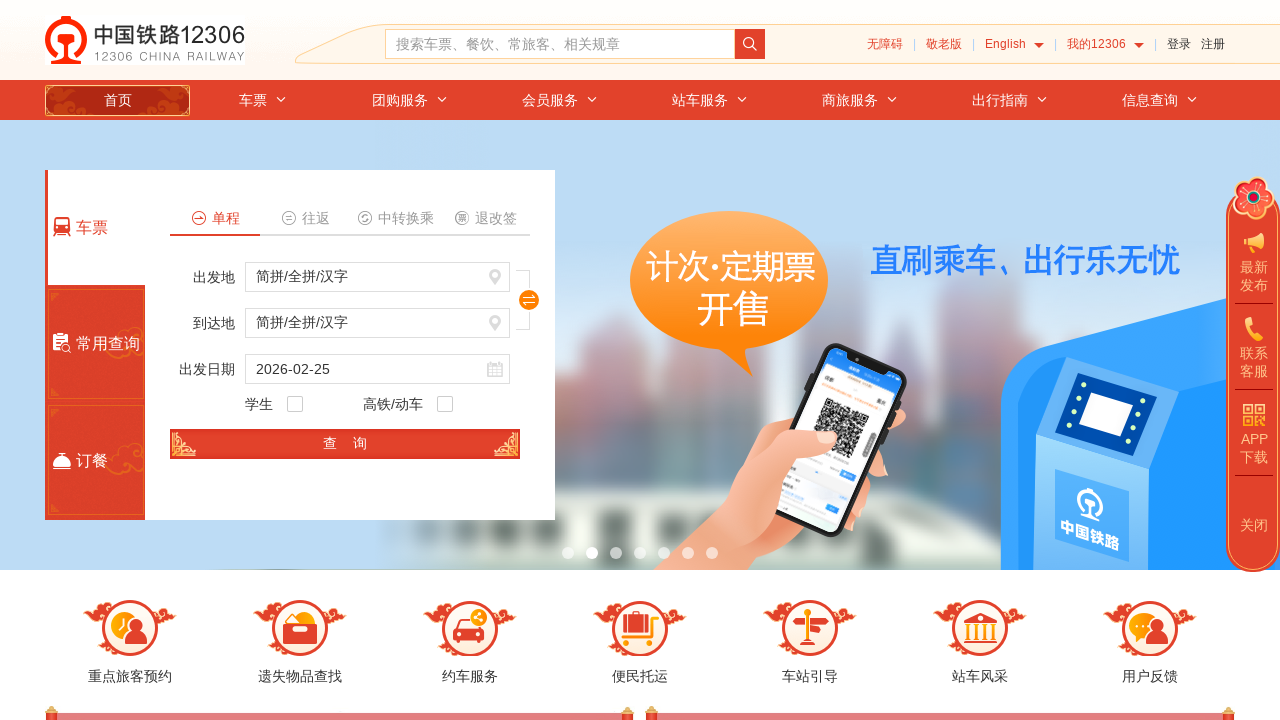

Waited 3 seconds for page to load
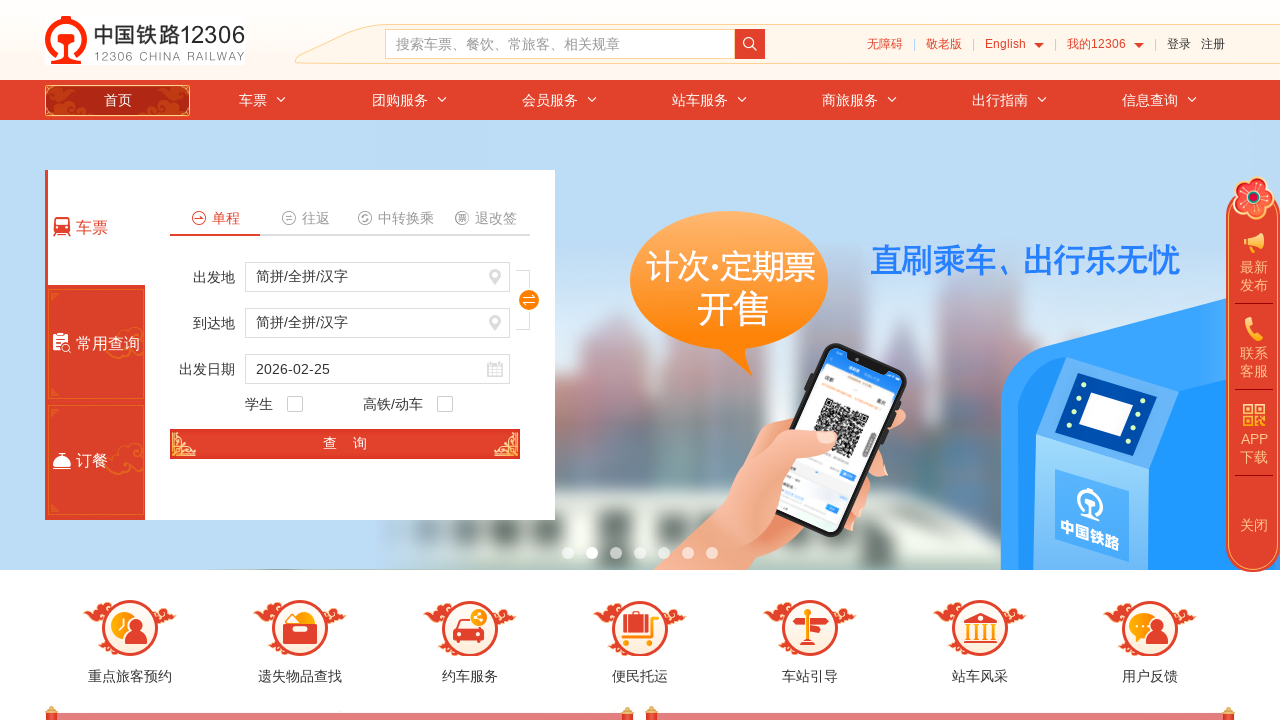

Set train date value to 2024-12-30 using JavaScript
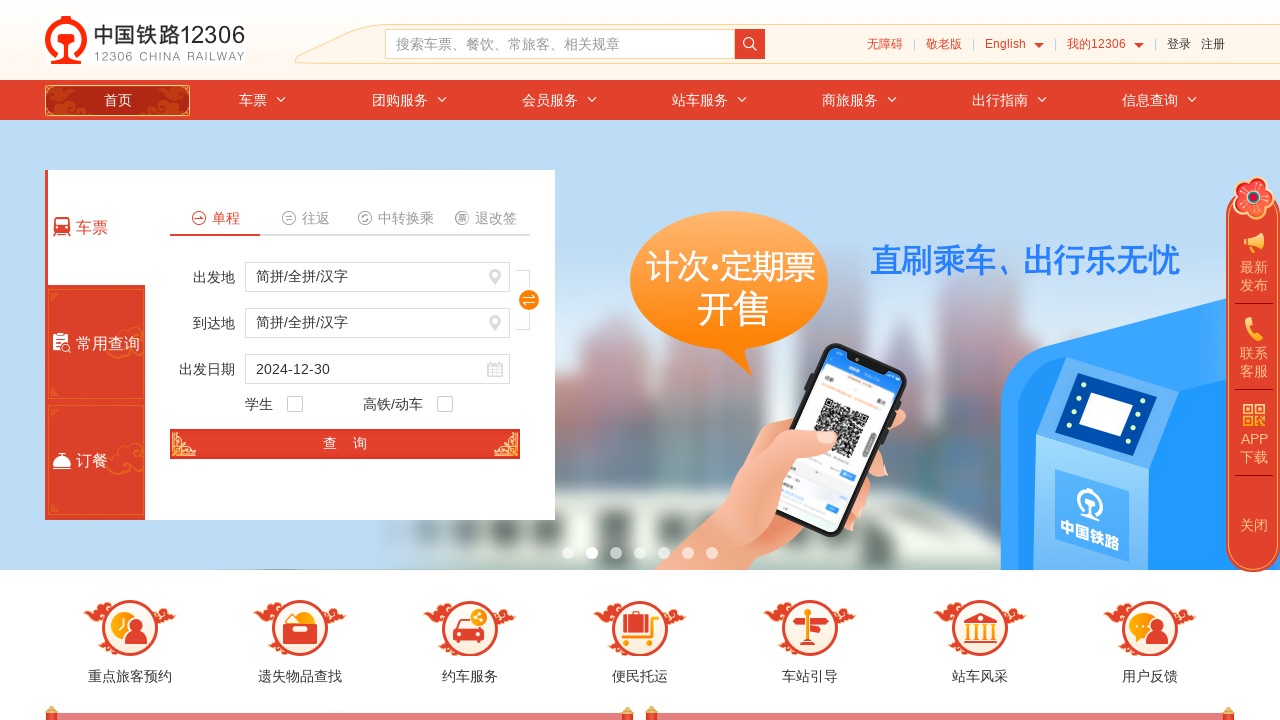

Retrieved train date value: 2024-12-30
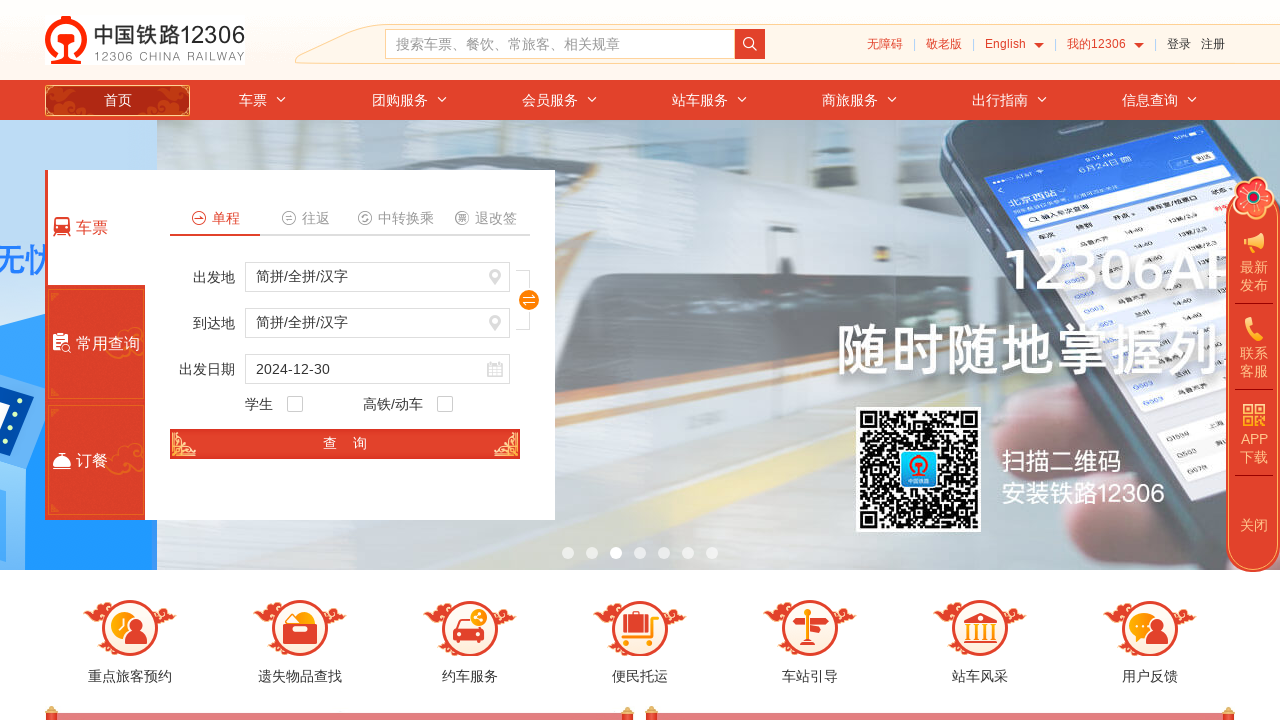

Waited 3 seconds to observe the date change
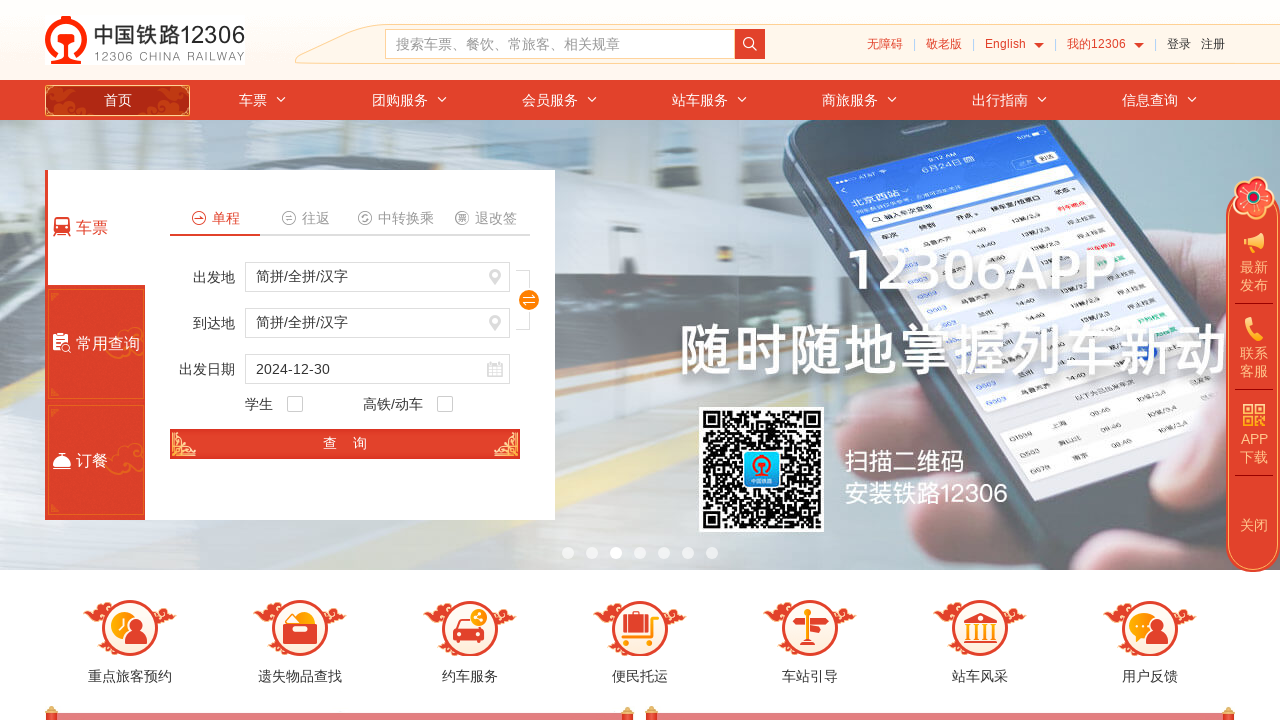

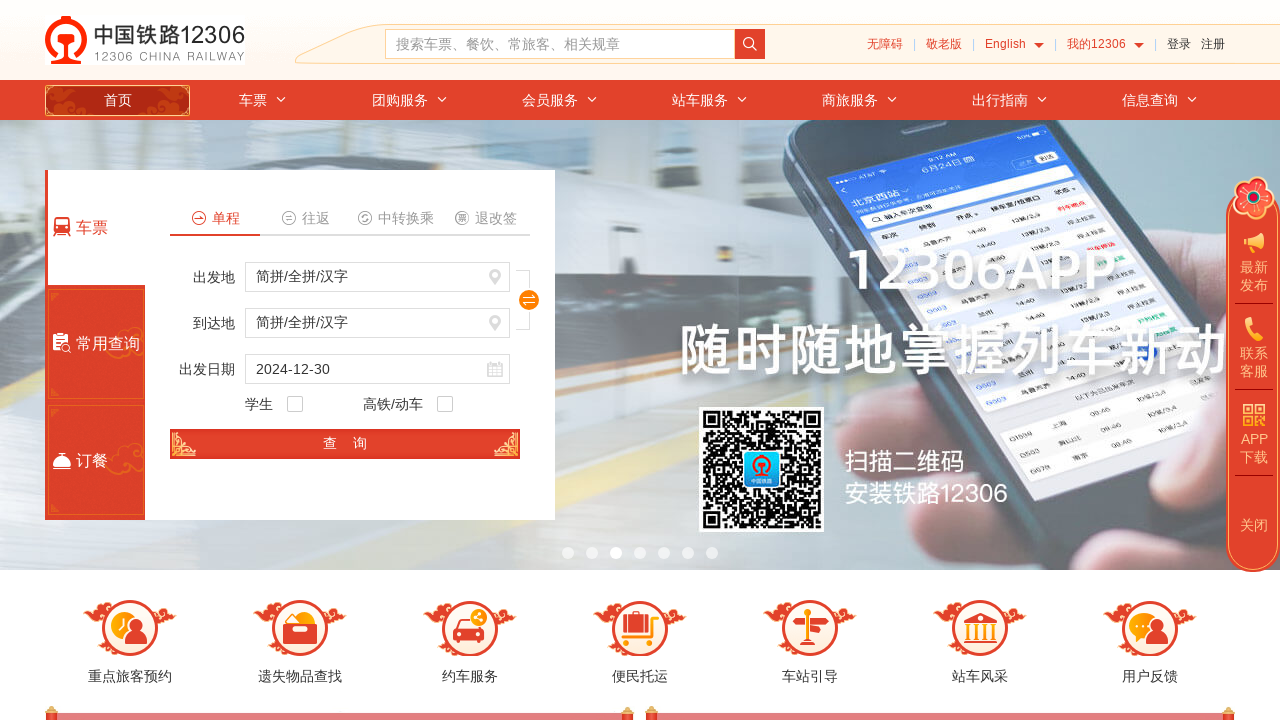